Tests typing text into the autocomplete suggestion input field

Starting URL: https://www.letskodeit.com/practice

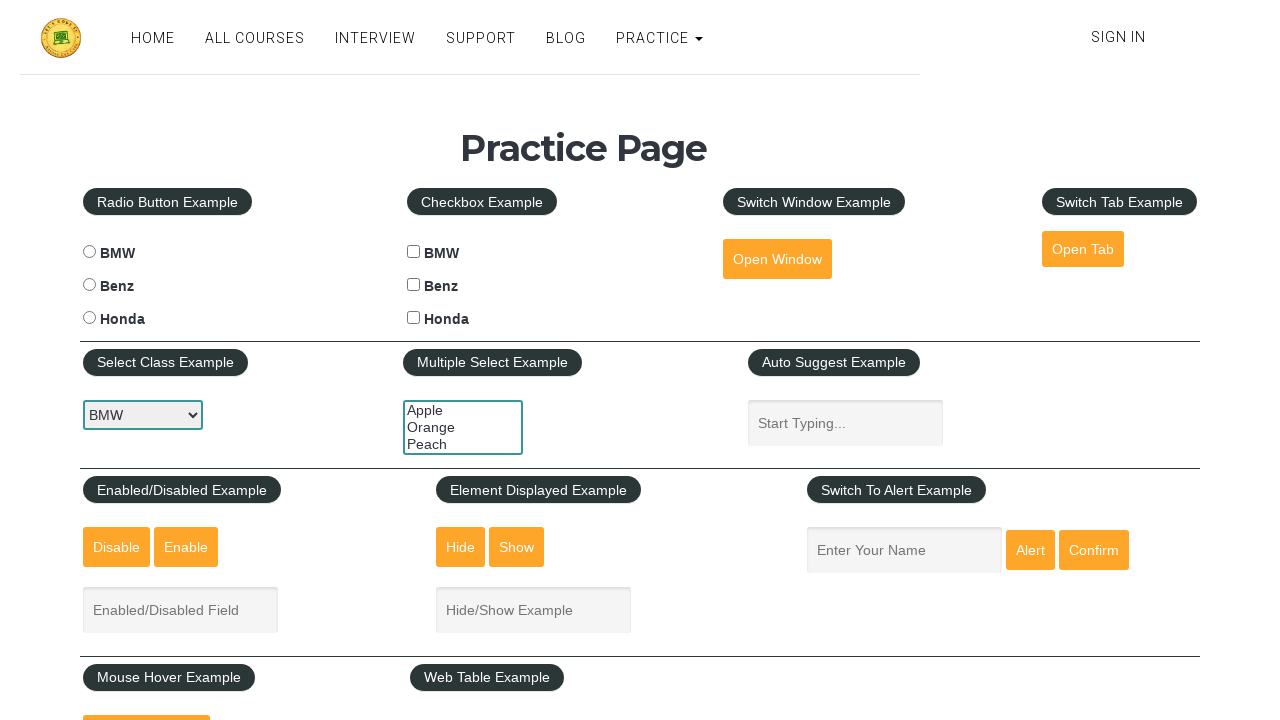

Typed 'API ' into the autocomplete suggestion input field on #autosuggest
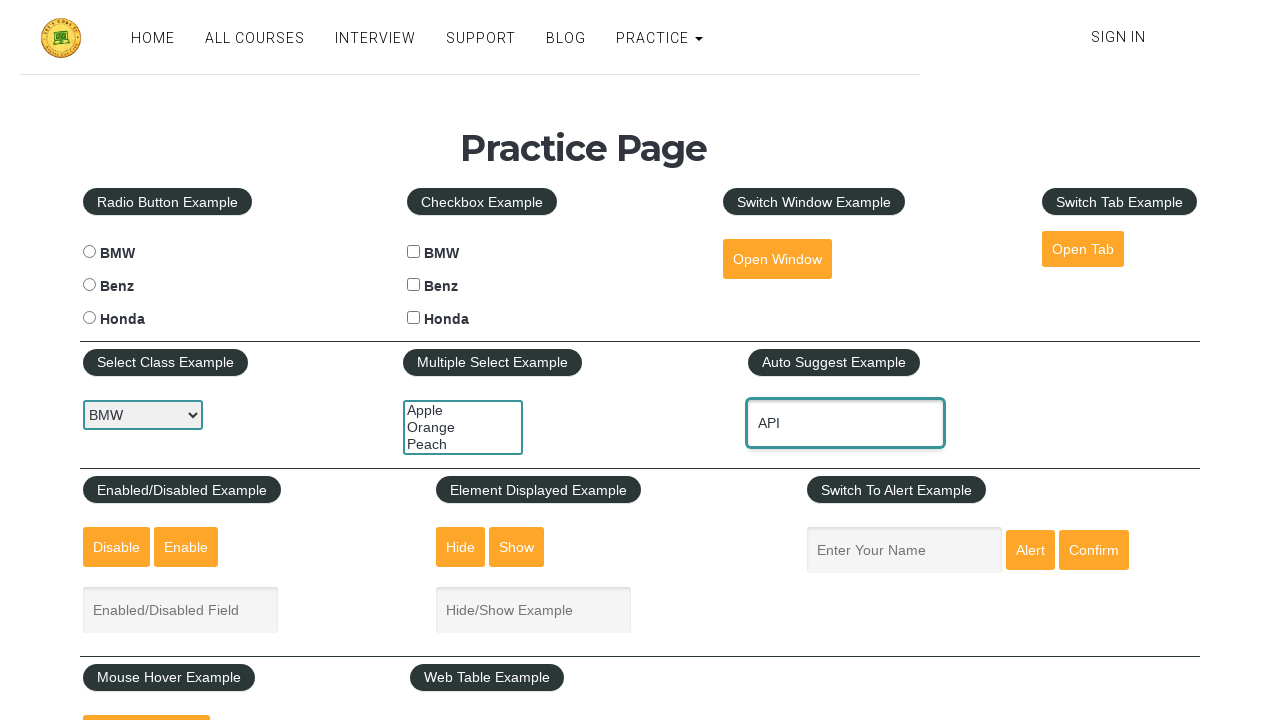

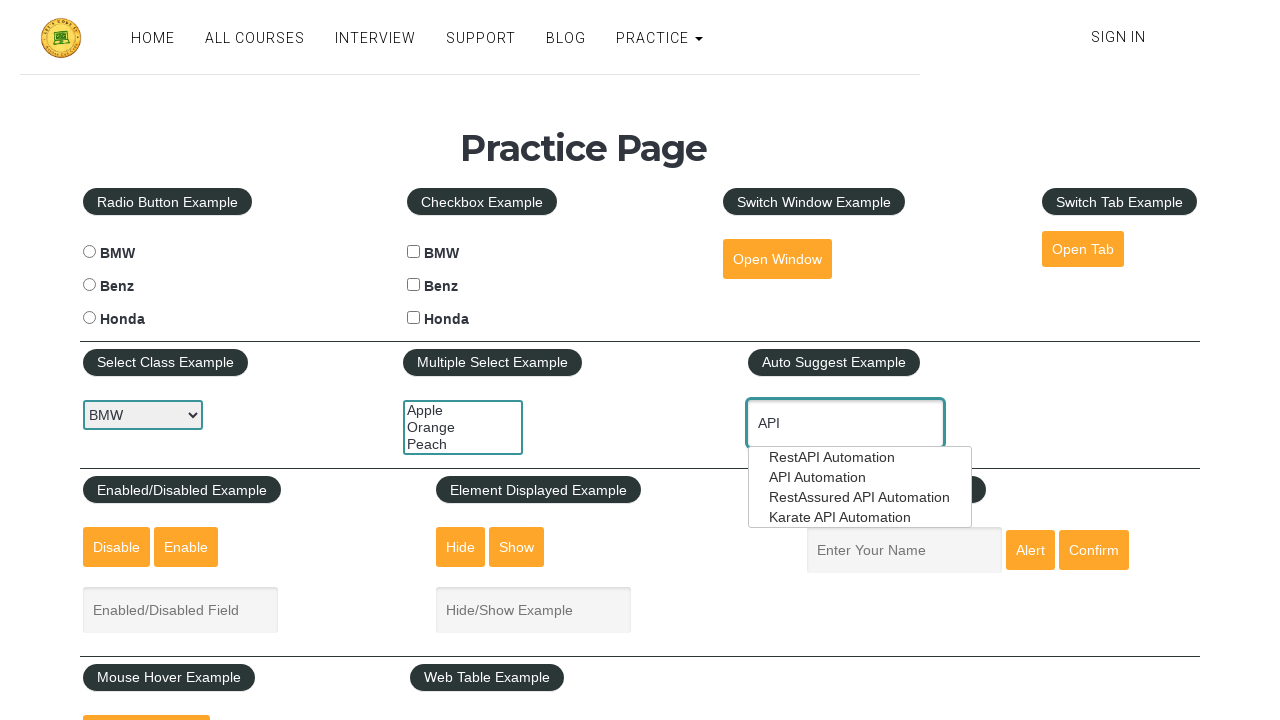